Tests keyboard input functionality by clicking on a name input field, typing a name, and clicking a button on a keypress demo page

Starting URL: https://formy-project.herokuapp.com/keypress

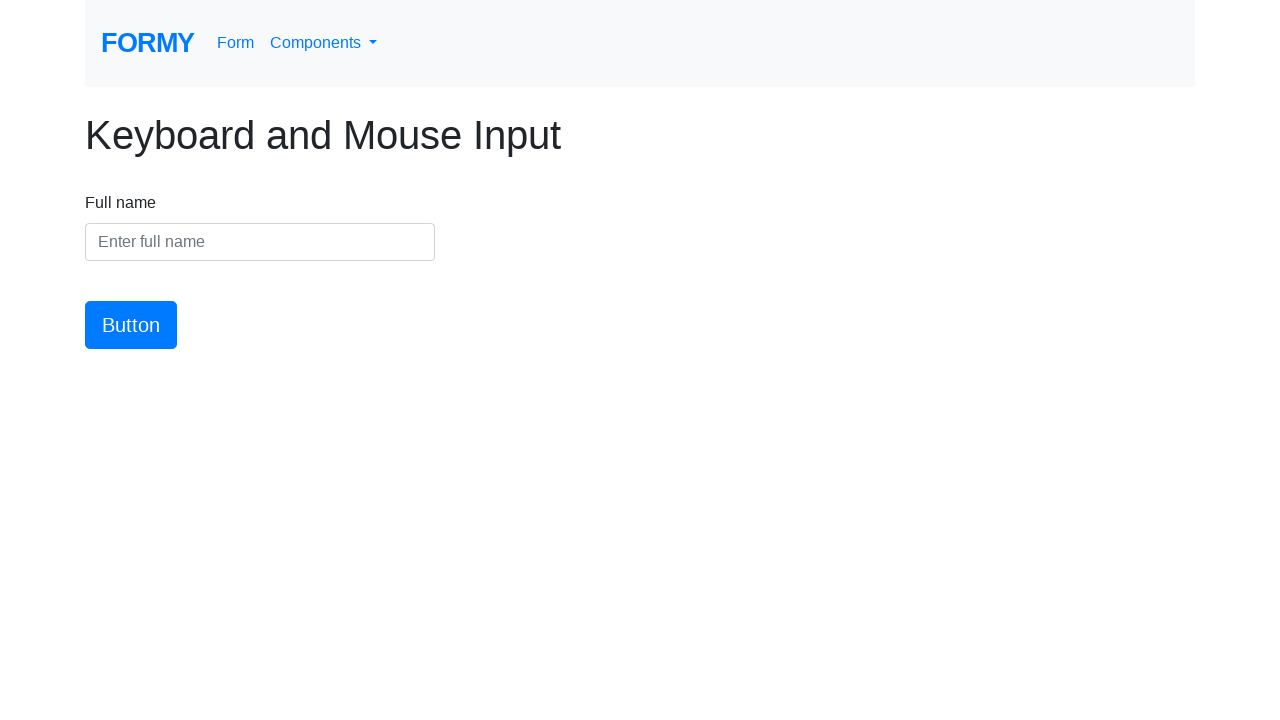

Clicked on the name input field at (260, 242) on #name
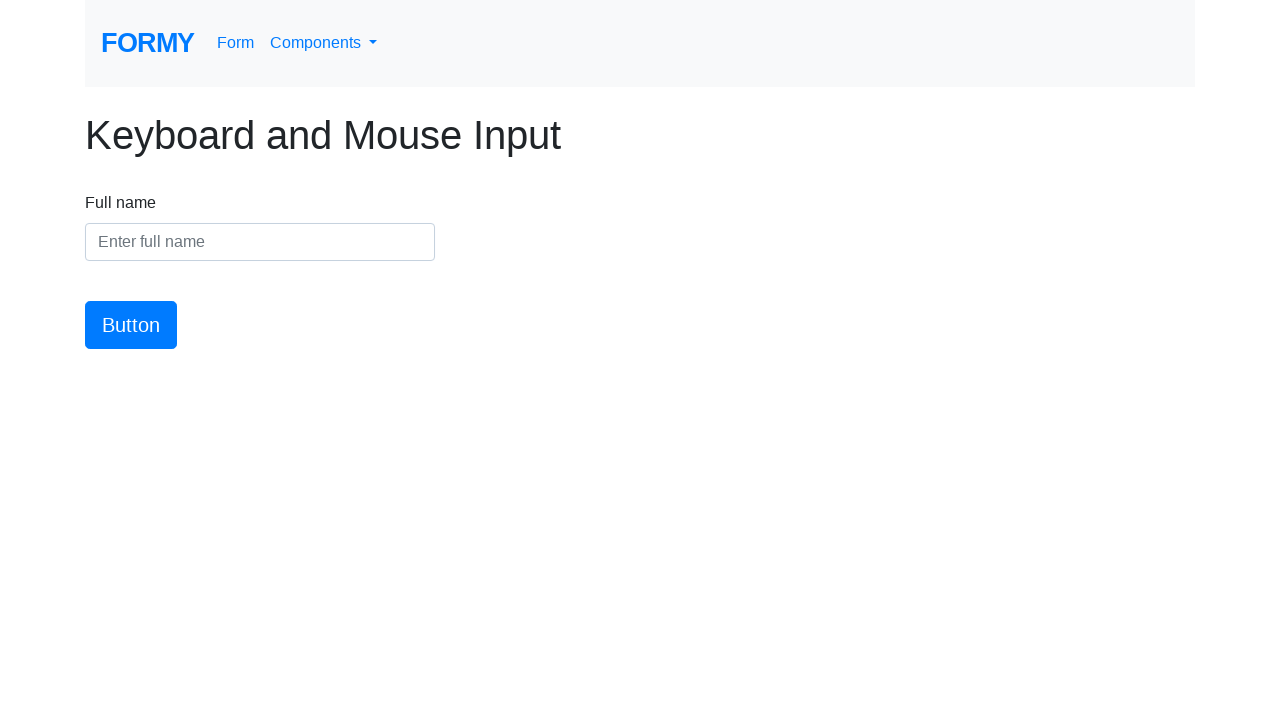

Typed 'Sarah Mitchell' into the name input field on #name
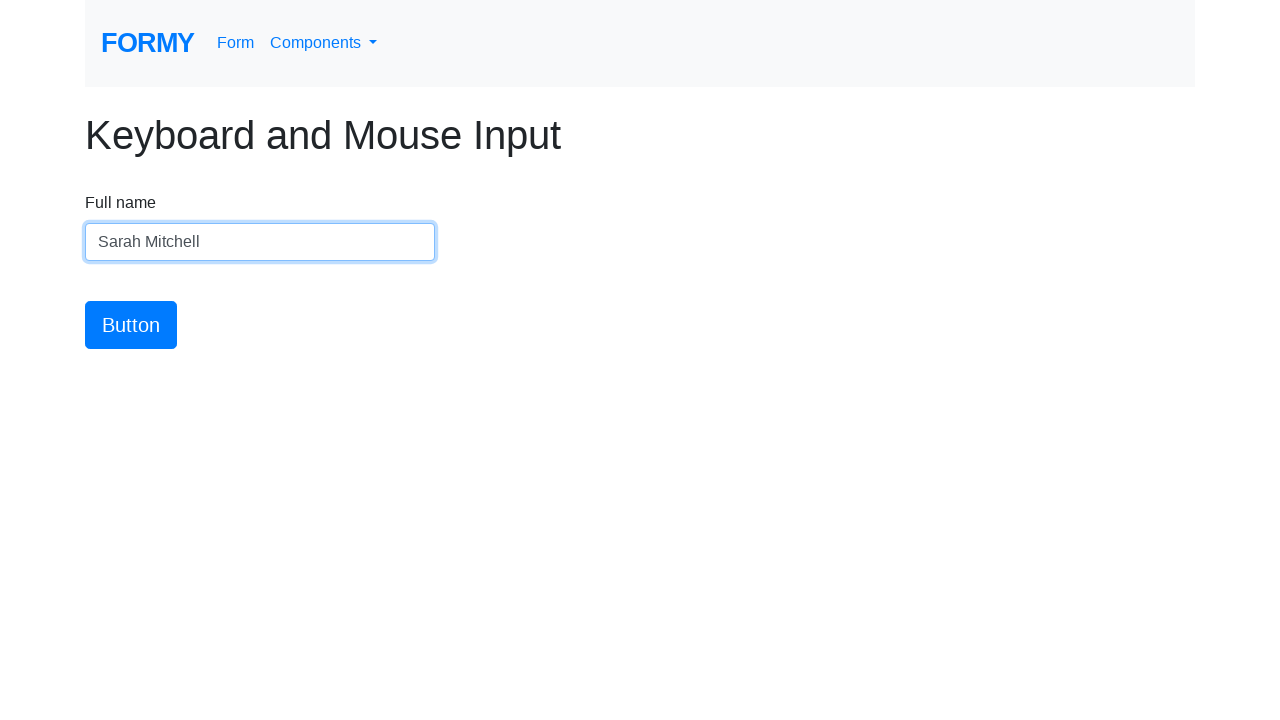

Clicked the button to submit the keypress at (131, 325) on #button
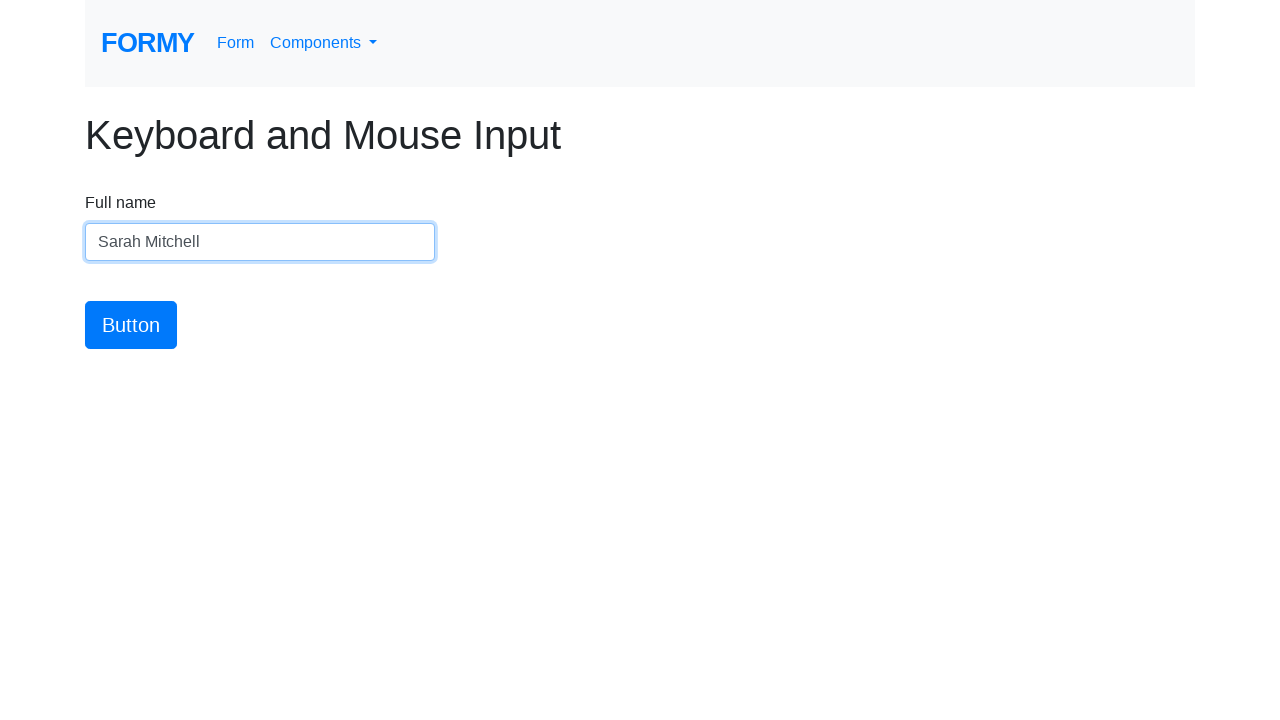

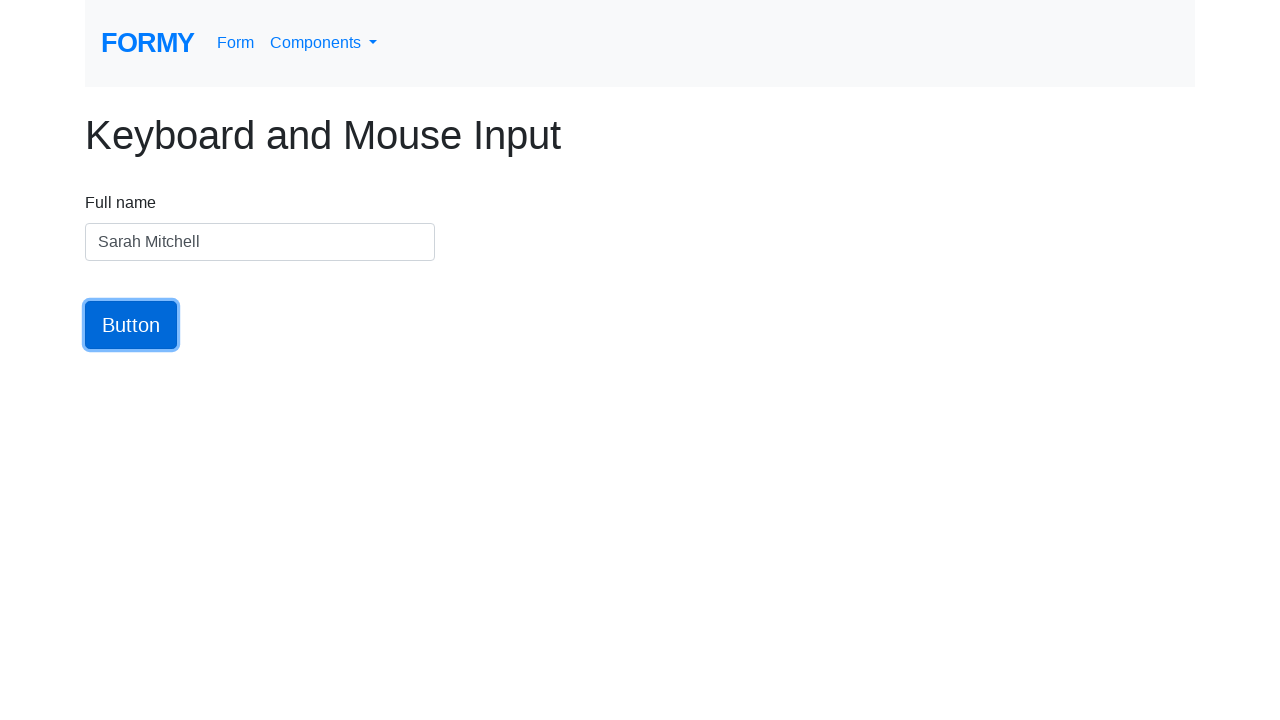